Waits for a price to reach $100, books an item, solves a mathematical problem, and submits the answer

Starting URL: http://suninjuly.github.io/explicit_wait2.html

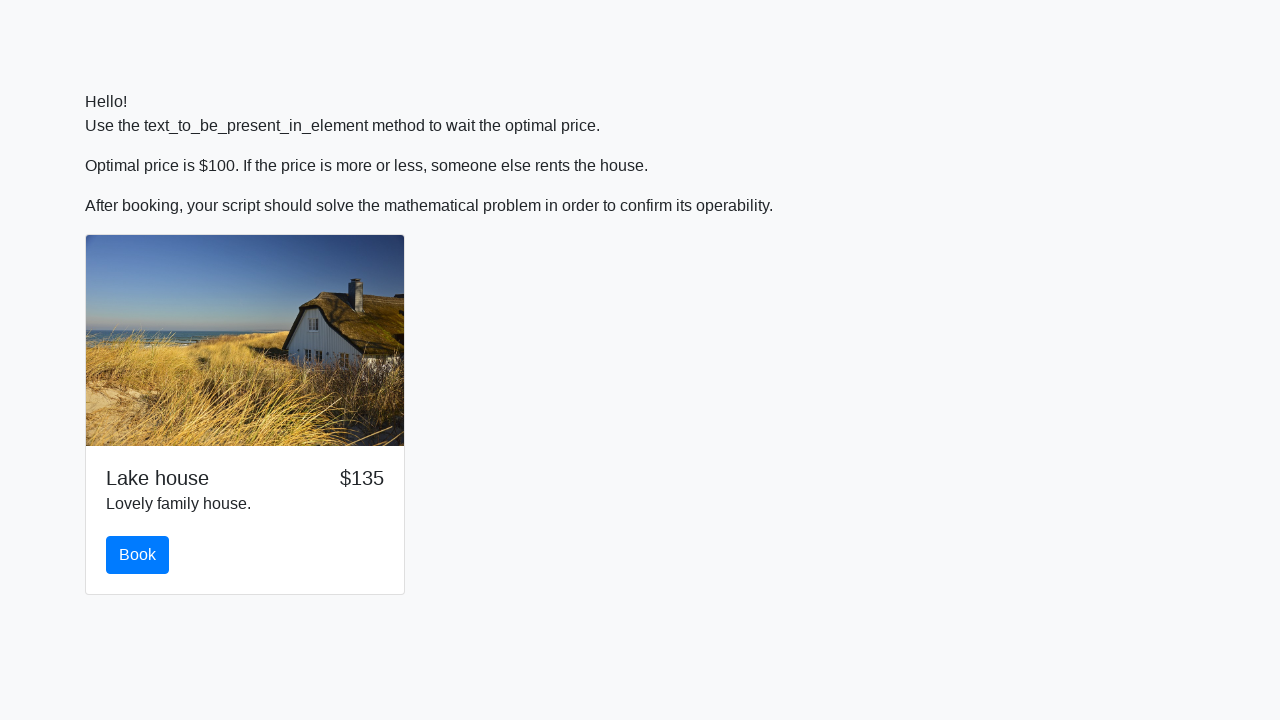

Waited for price to reach $100
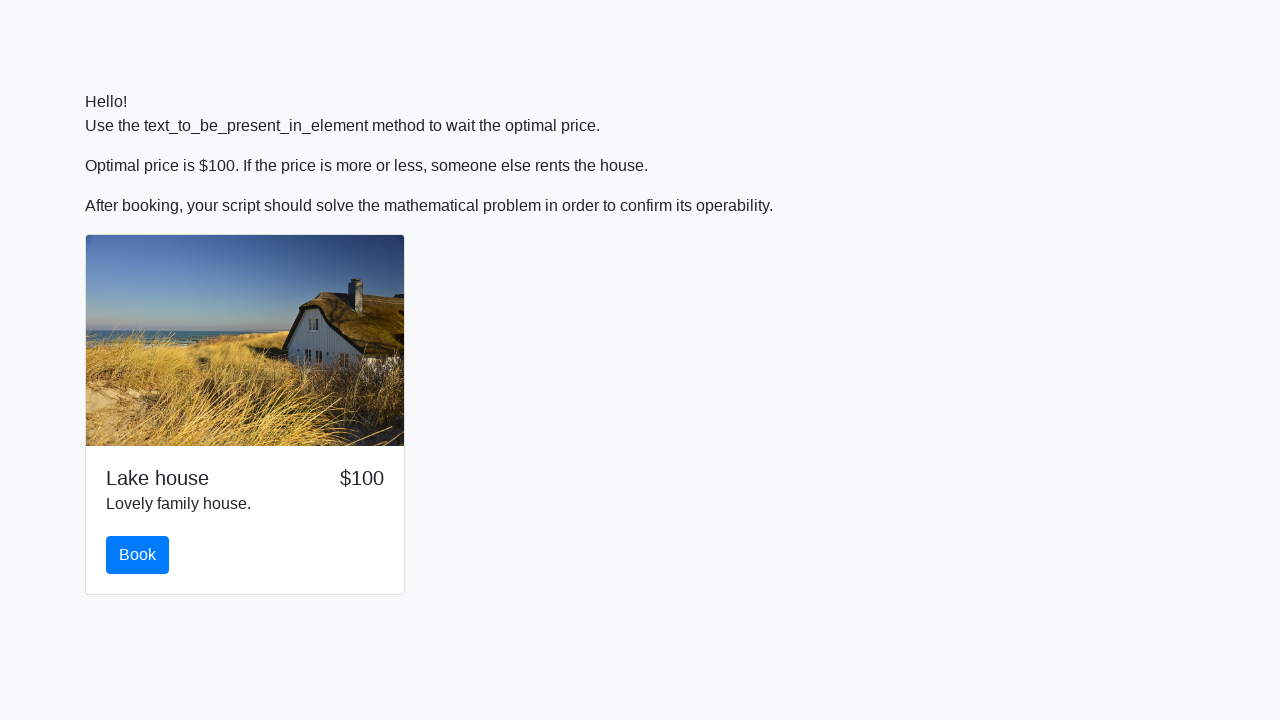

Clicked the book button at (138, 555) on #book
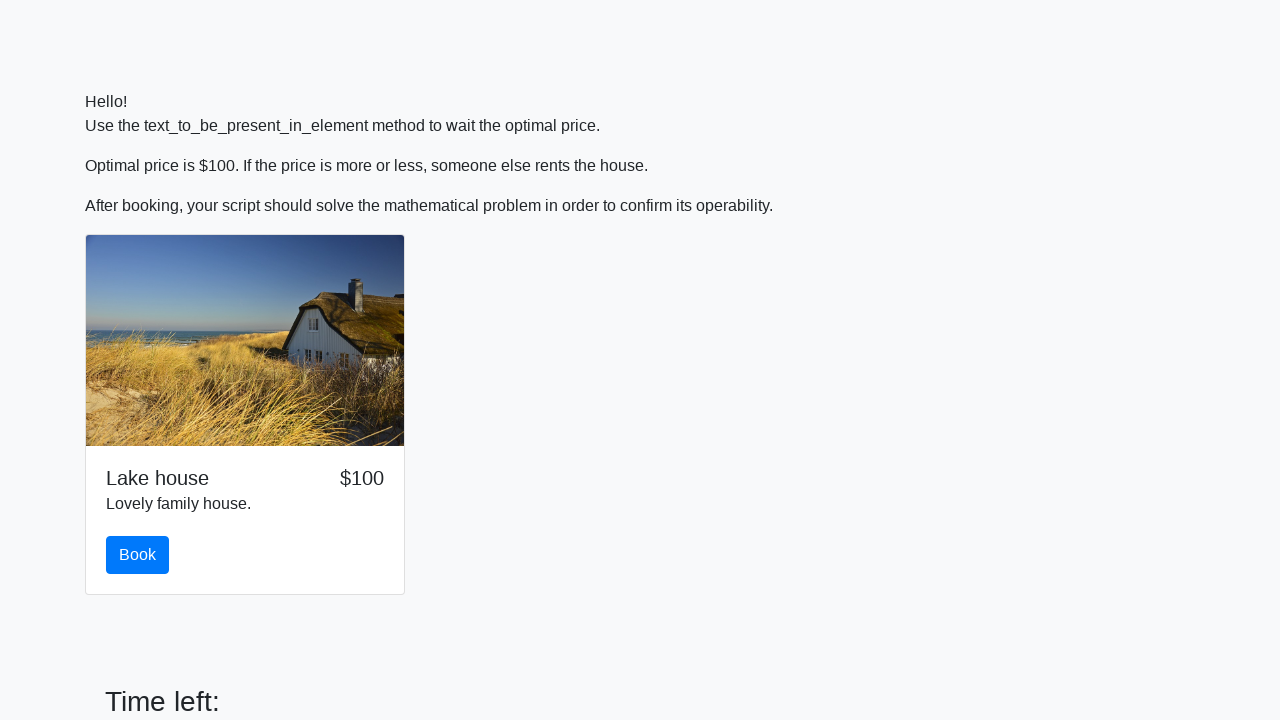

Retrieved input value for calculation: 409.0
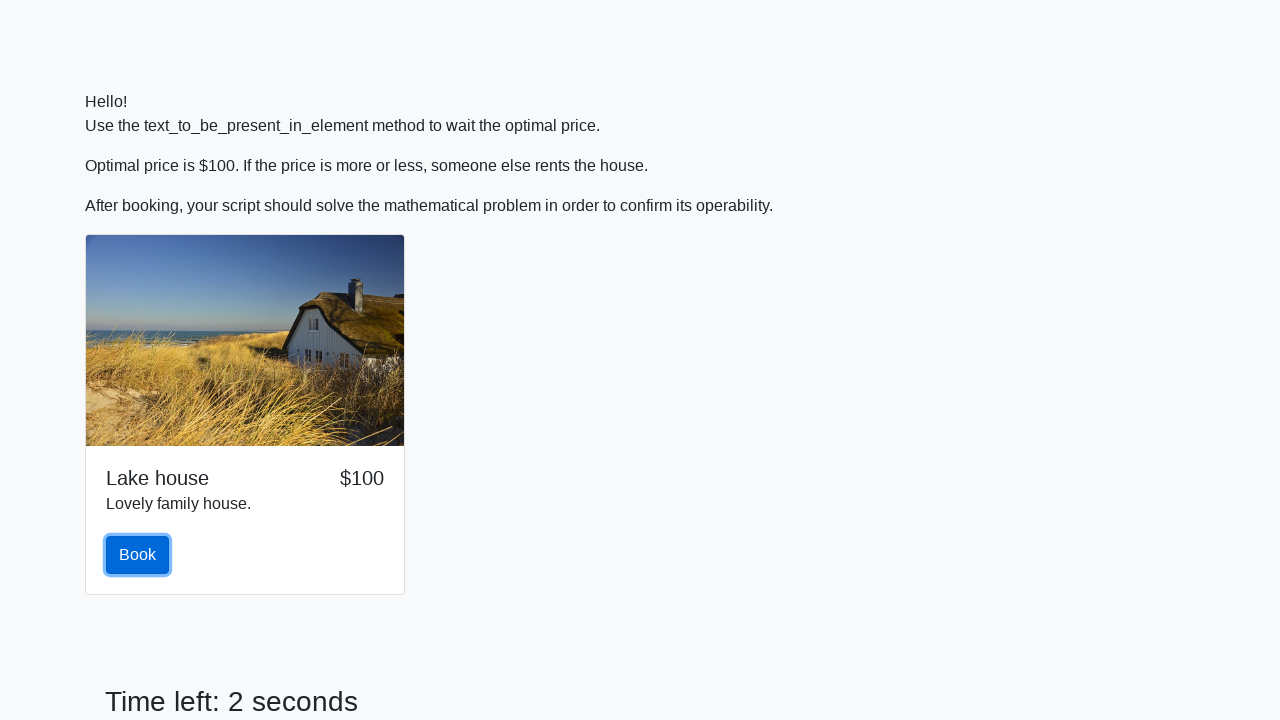

Calculated mathematical result: 1.902968136753119
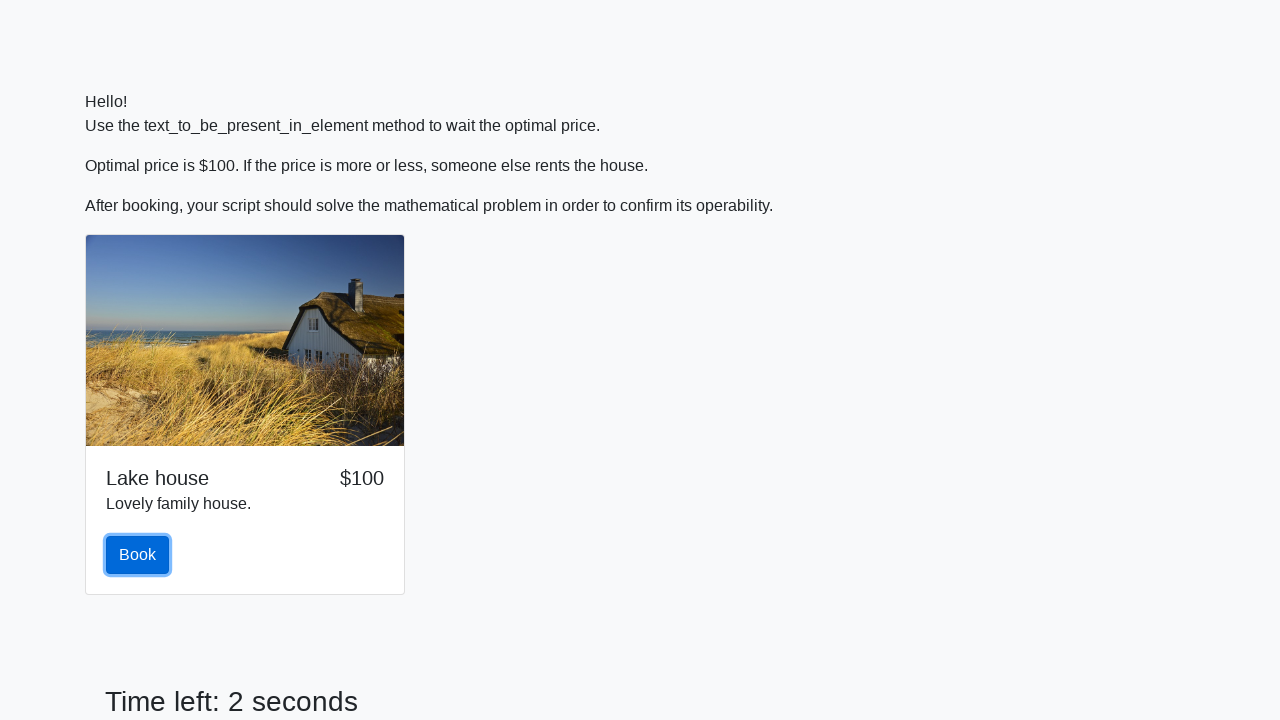

Filled answer field with calculated result on #answer
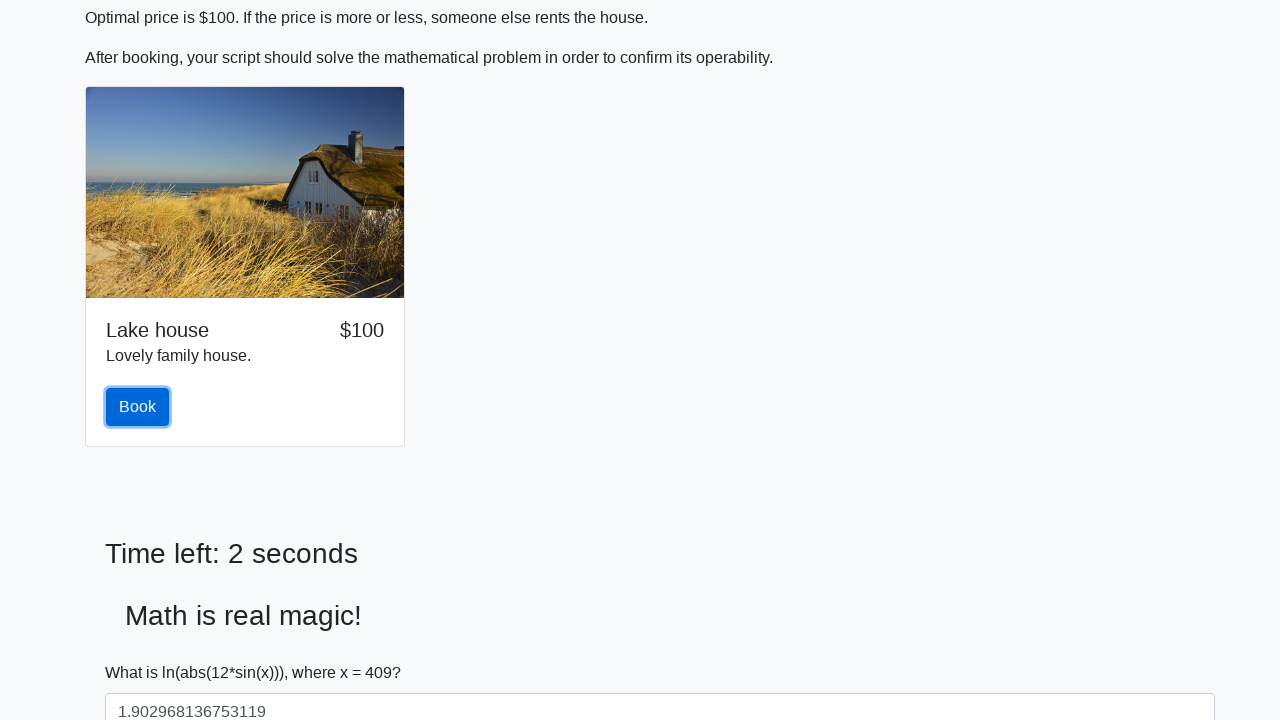

Clicked solve button to submit answer at (143, 651) on #solve
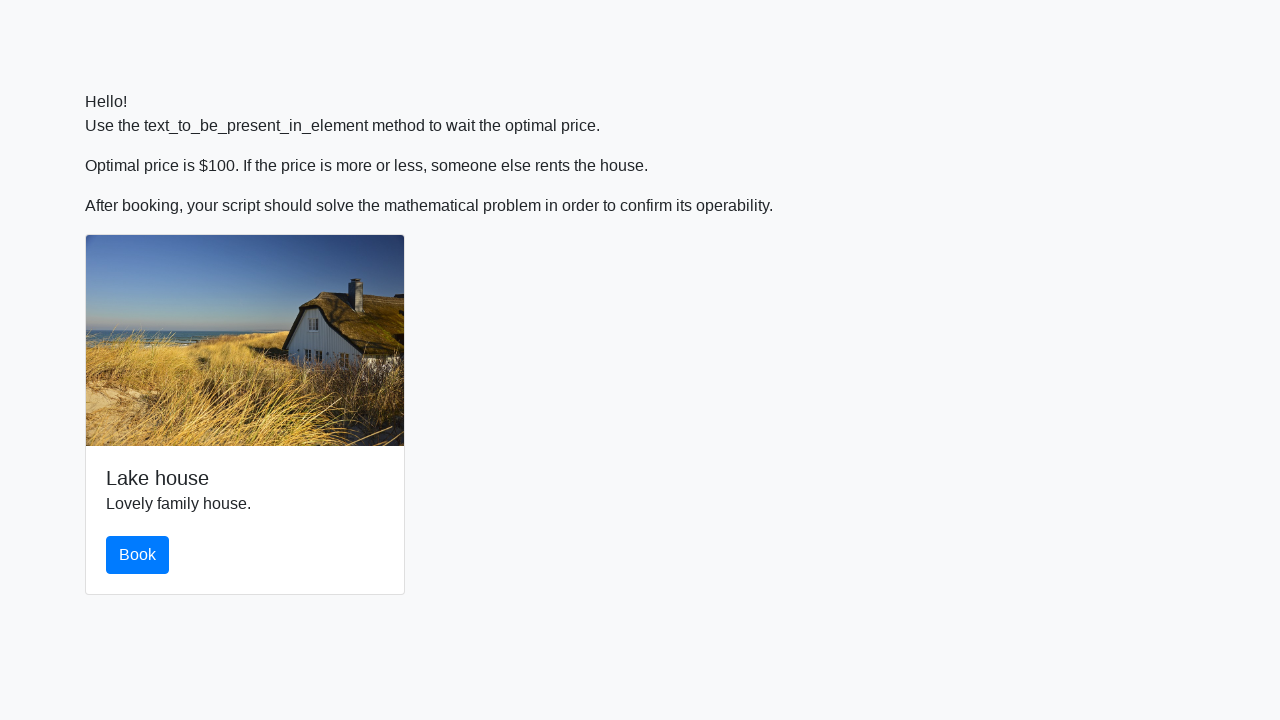

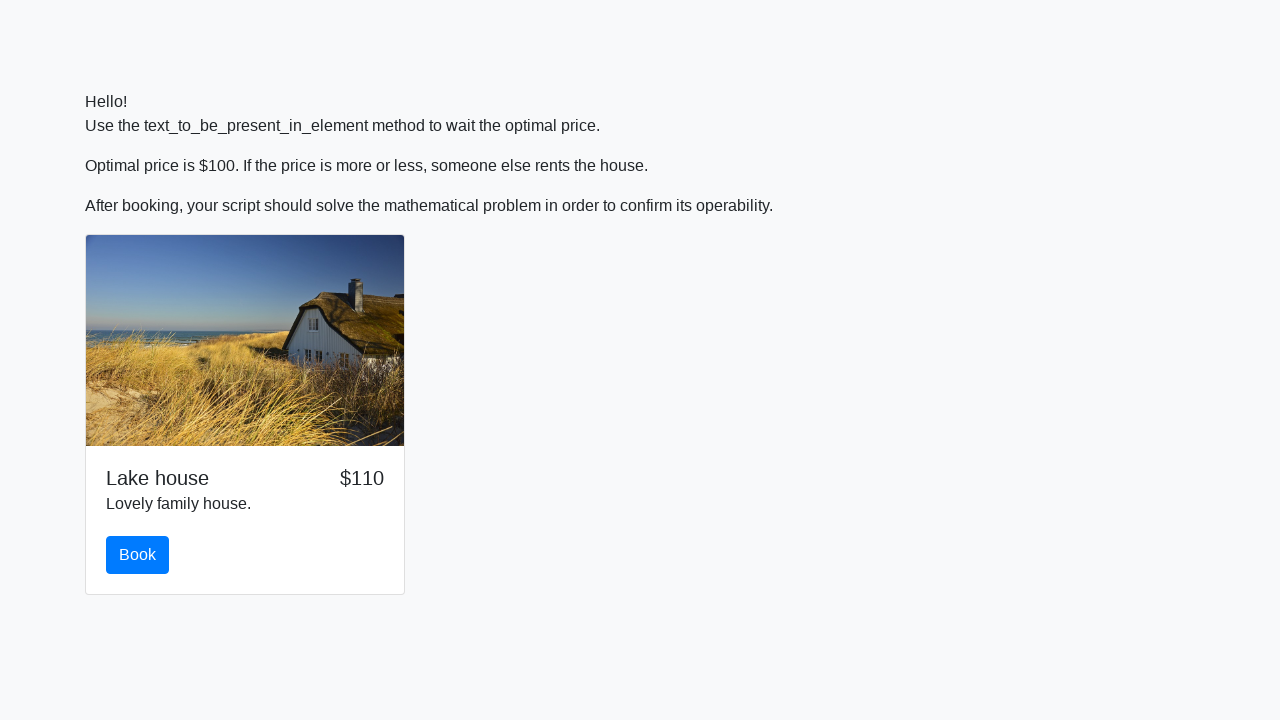